Tests dynamic controls functionality by clicking the remove/add button for a checkbox and verifying the checkbox element state changes

Starting URL: https://the-internet.herokuapp.com/

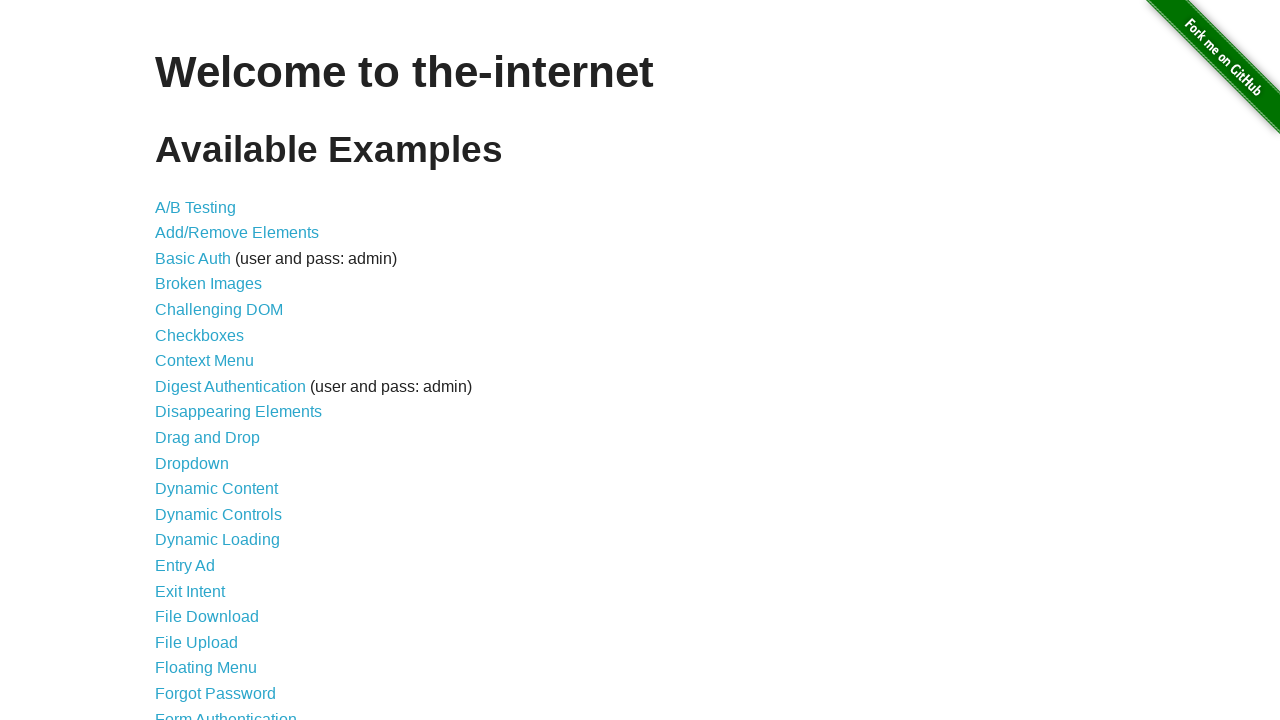

Clicked on Dynamic Controls link at (218, 514) on xpath=//a[contains(text(),'Dynamic Controls')]
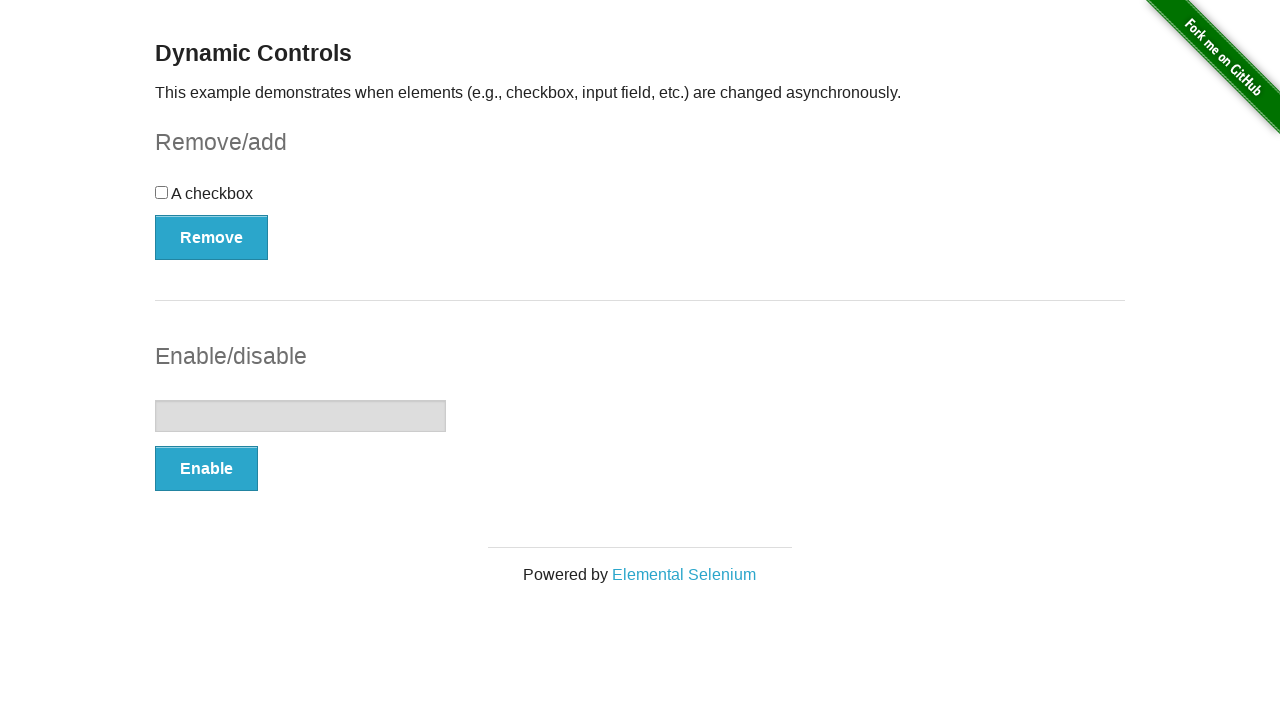

Clicked the Remove button in the checkbox example section at (212, 237) on xpath=//*[@id='checkbox-example']/button
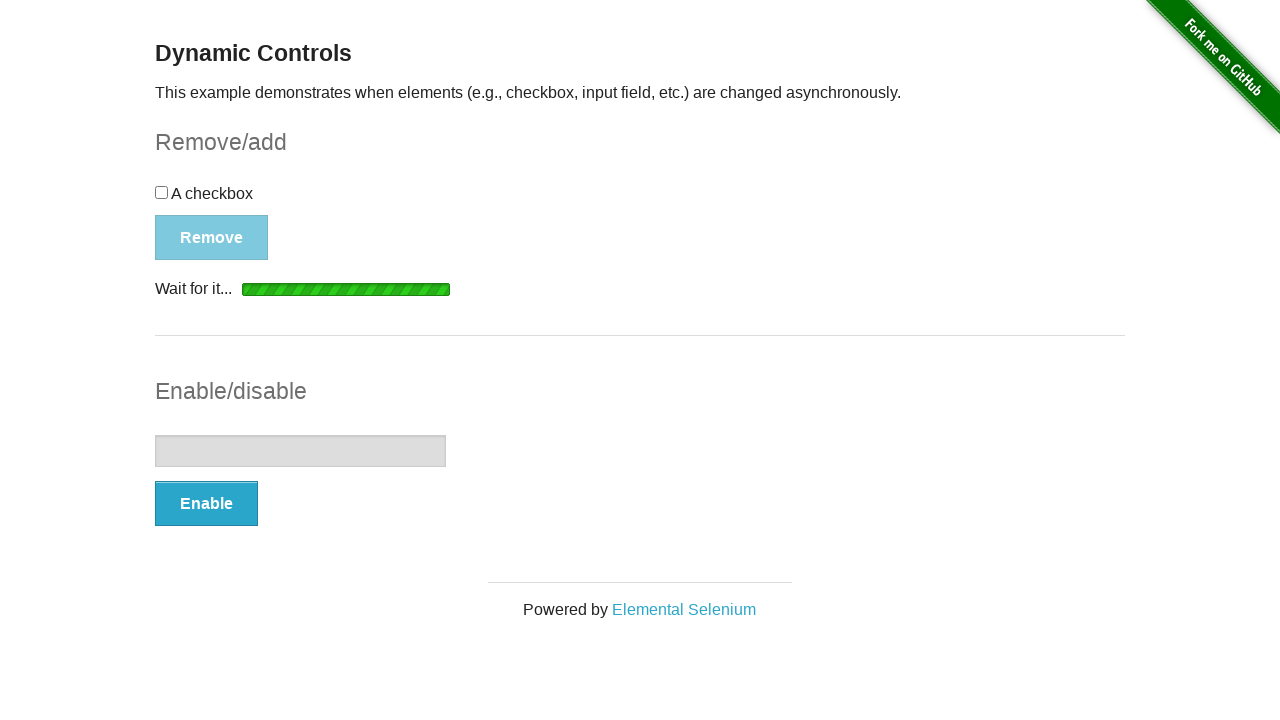

Verified checkbox element was removed and is now hidden
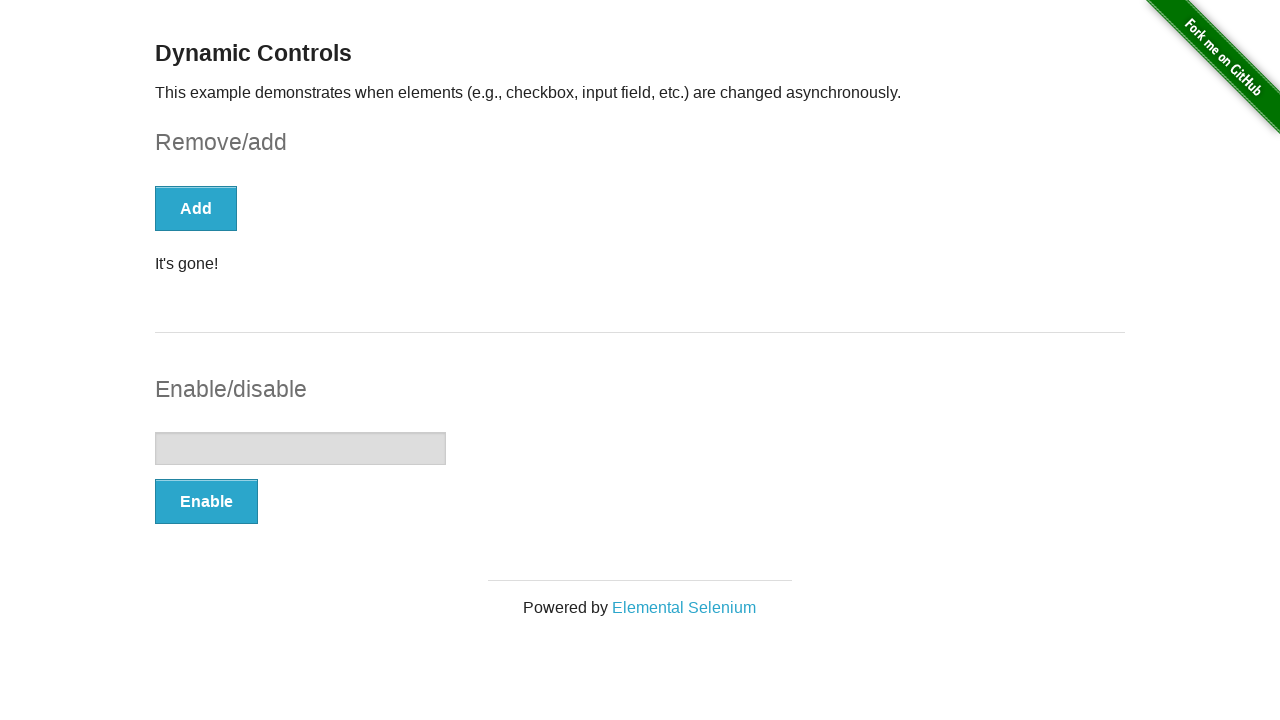

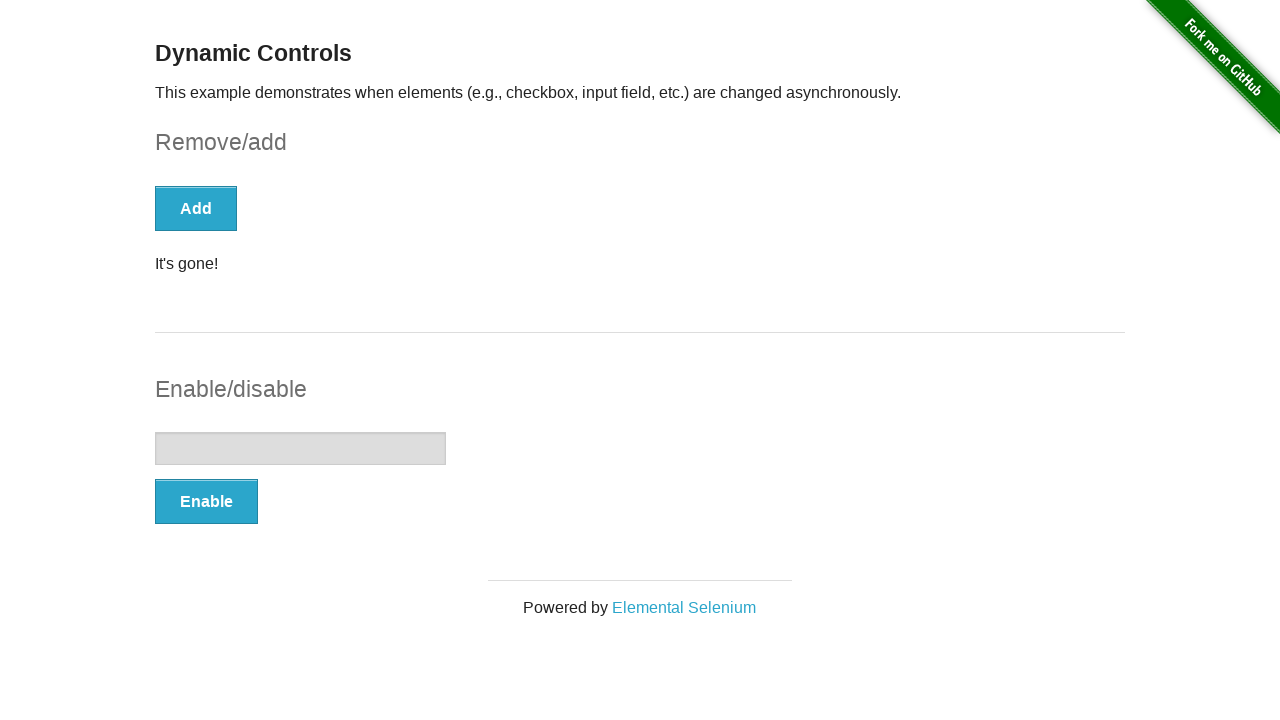